Tests that the Clear completed button displays the correct text after marking an item complete.

Starting URL: https://demo.playwright.dev/todomvc

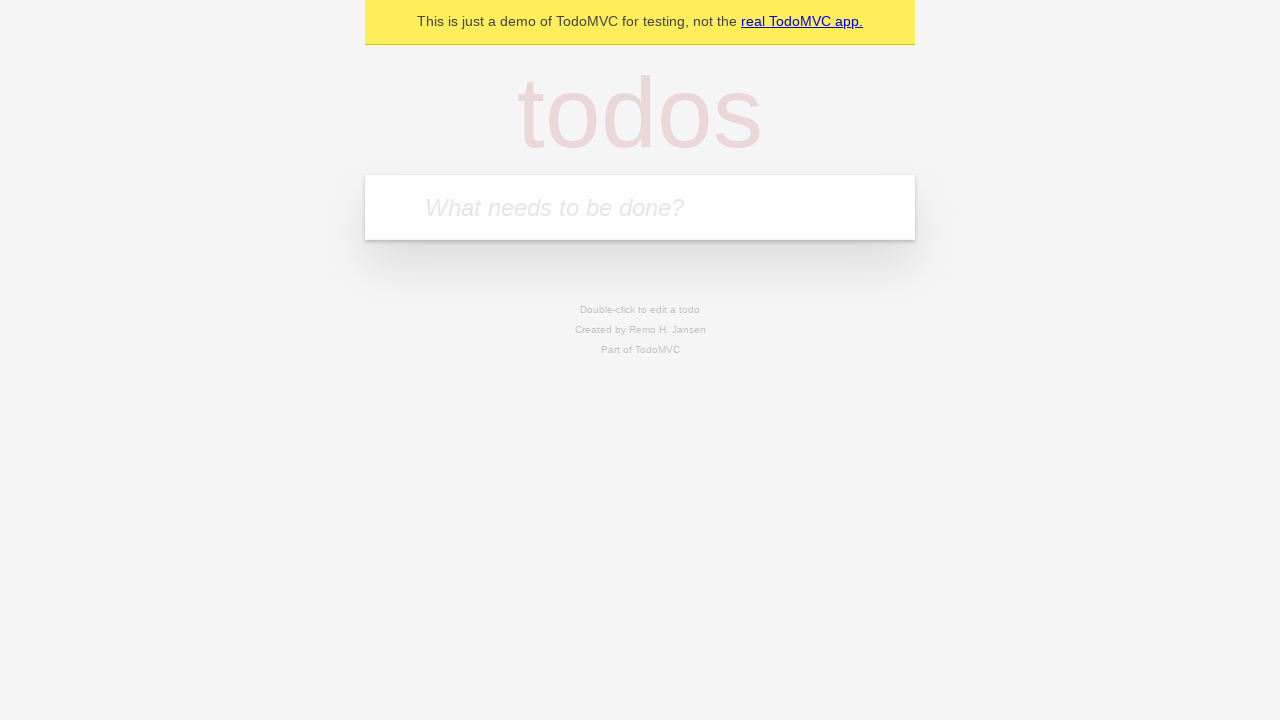

Located the 'What needs to be done?' input field
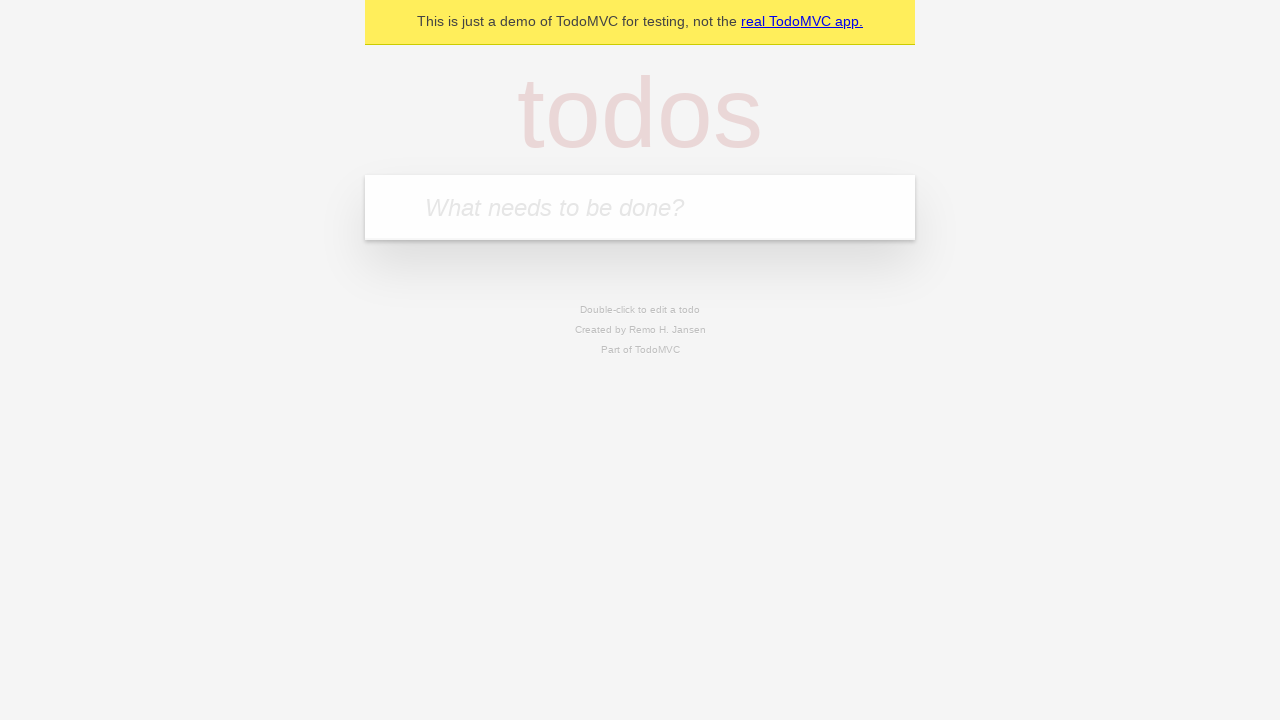

Filled todo input with 'buy some cheese' on internal:attr=[placeholder="What needs to be done?"i]
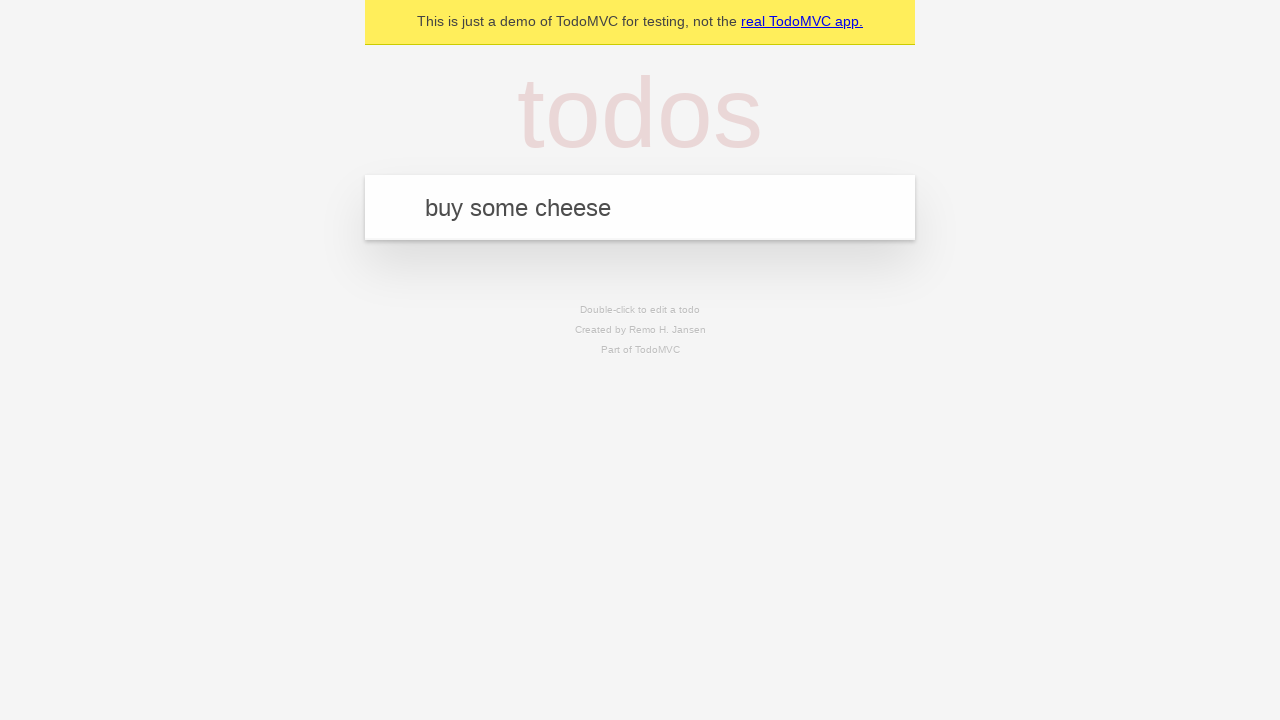

Pressed Enter to create todo item 'buy some cheese' on internal:attr=[placeholder="What needs to be done?"i]
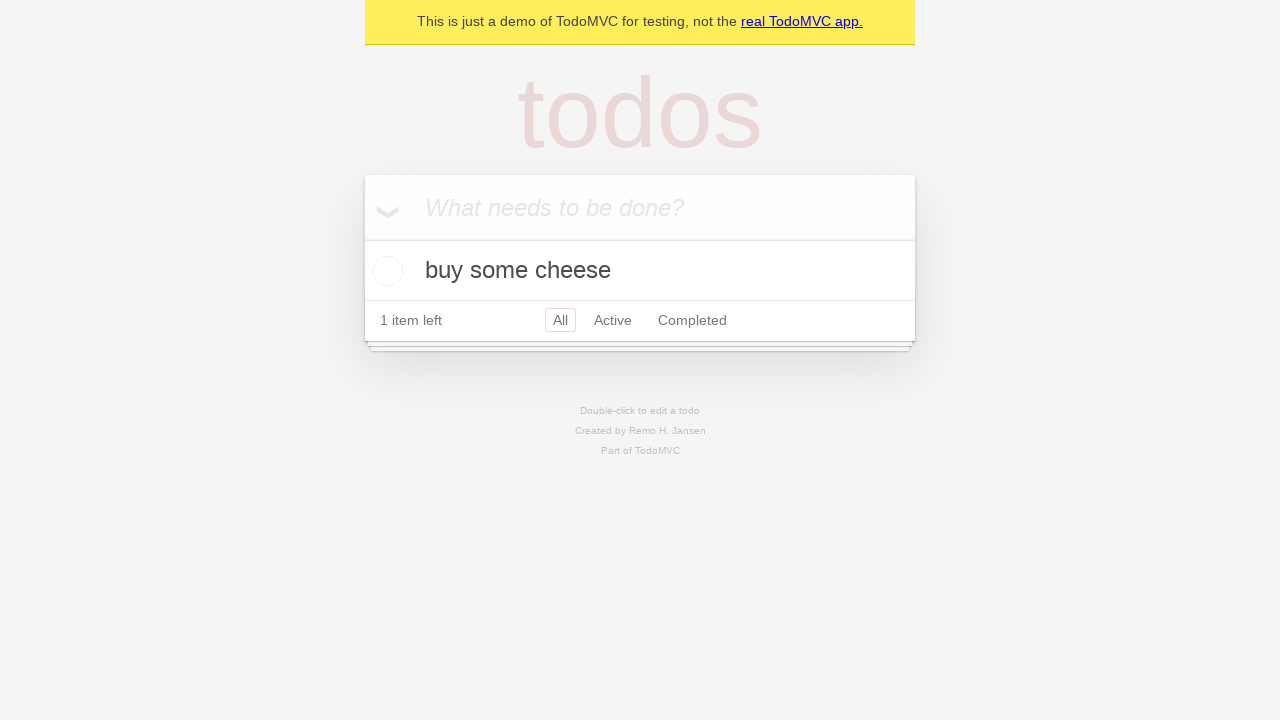

Filled todo input with 'feed the cat' on internal:attr=[placeholder="What needs to be done?"i]
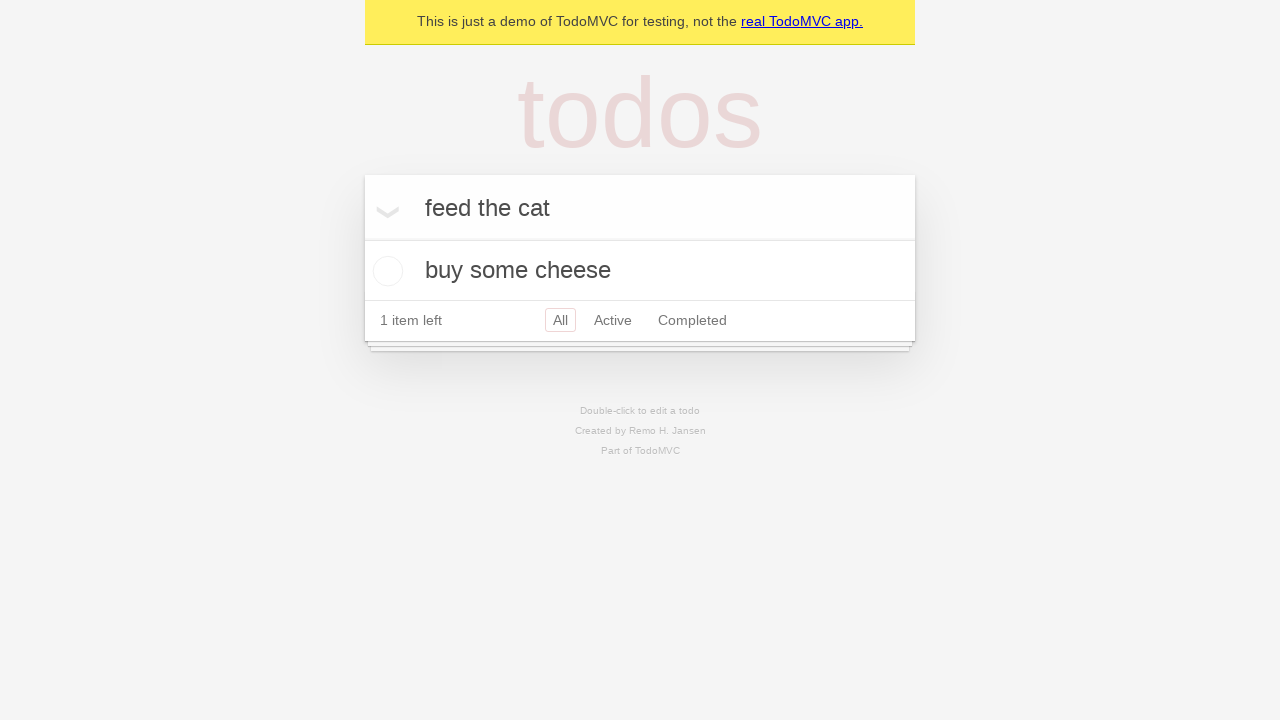

Pressed Enter to create todo item 'feed the cat' on internal:attr=[placeholder="What needs to be done?"i]
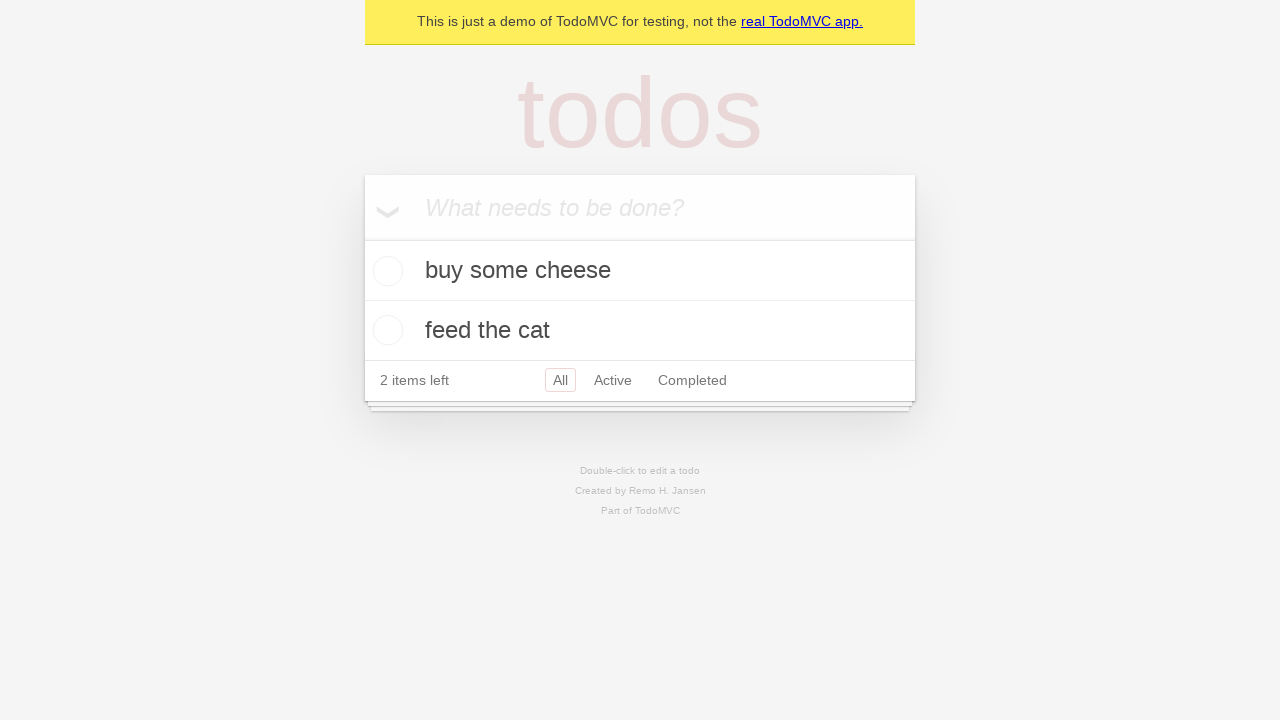

Filled todo input with 'book a doctors appointment' on internal:attr=[placeholder="What needs to be done?"i]
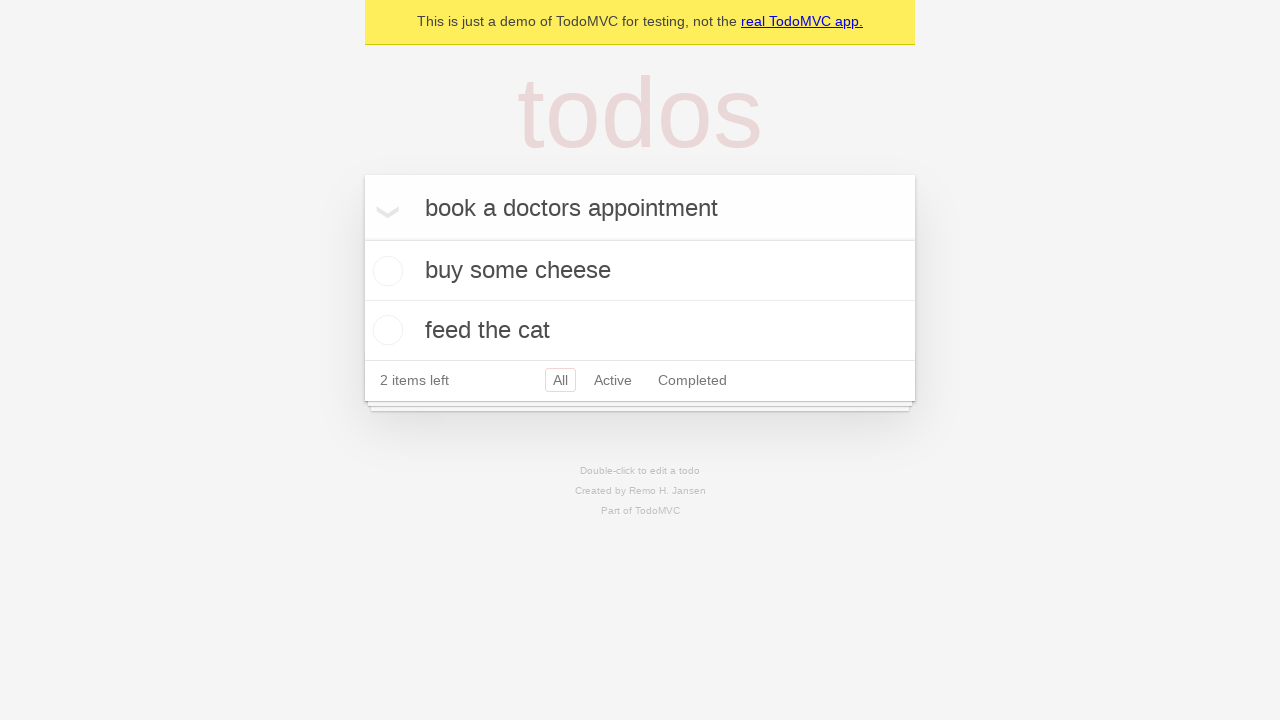

Pressed Enter to create todo item 'book a doctors appointment' on internal:attr=[placeholder="What needs to be done?"i]
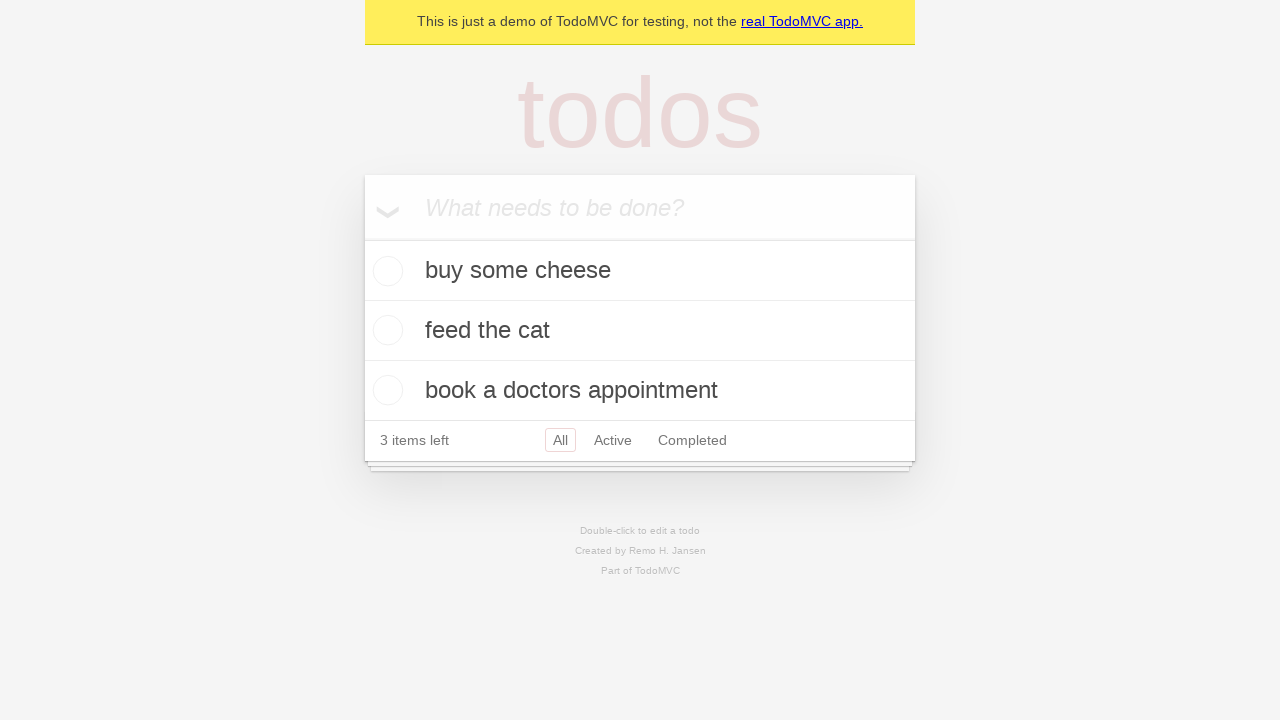

Marked the first todo item as complete at (385, 271) on .todo-list li .toggle >> nth=0
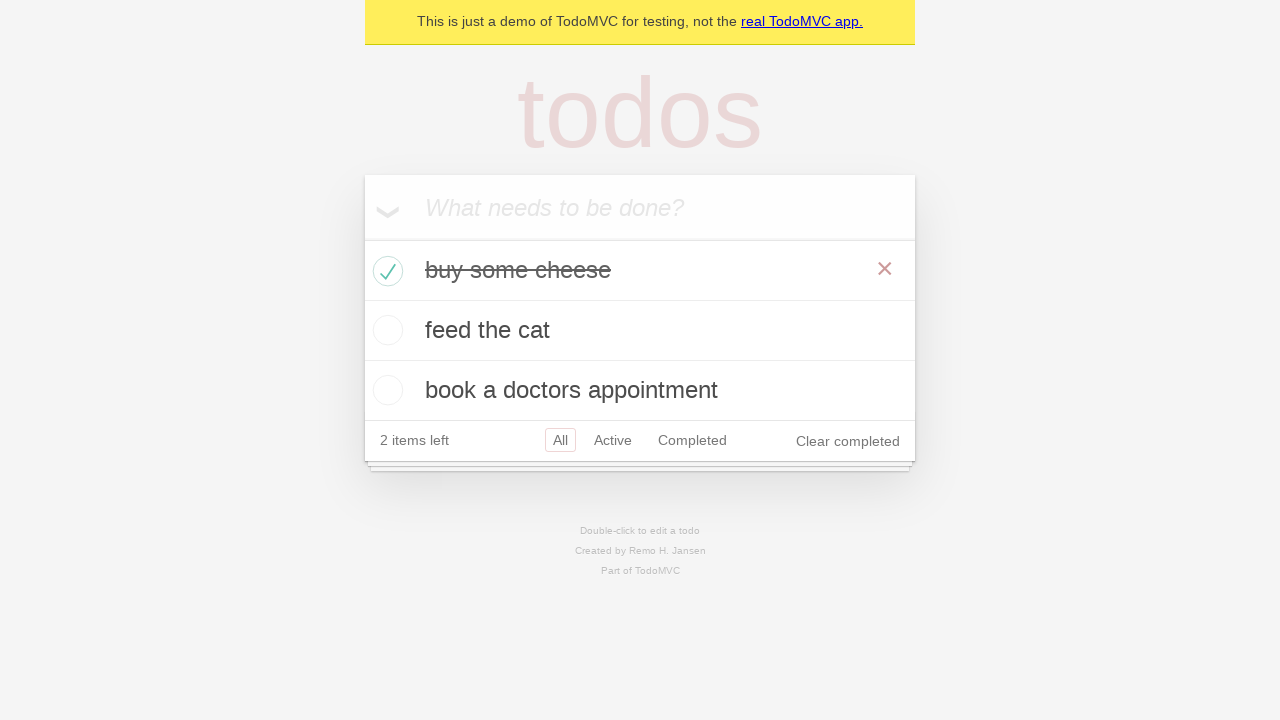

Clear completed button appeared after marking item complete
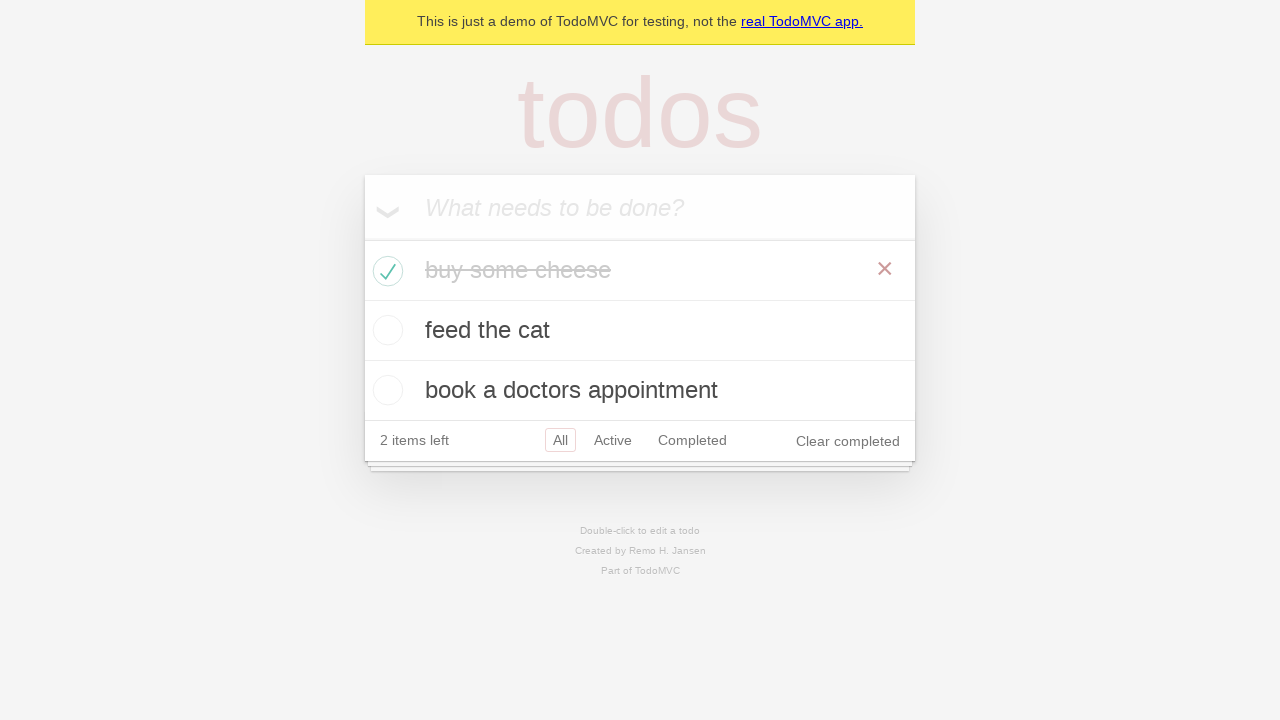

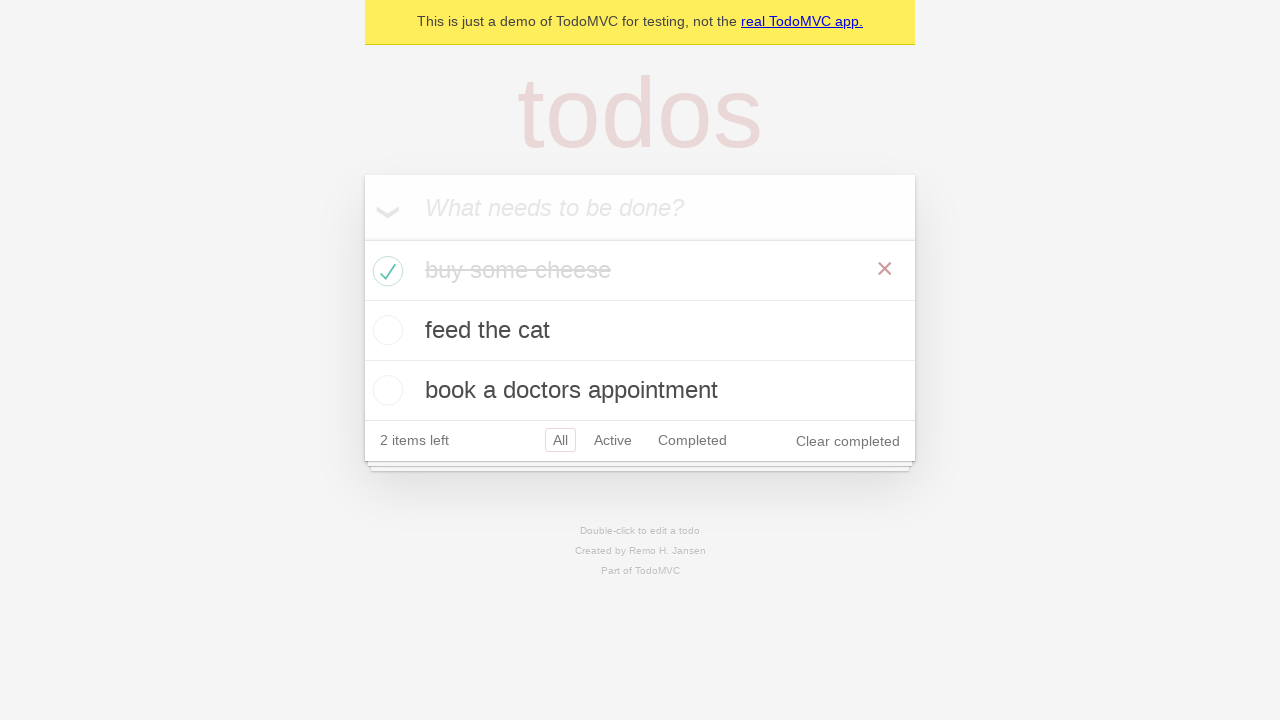